Navigates to Add/Remove Elements page and adds two elements by clicking the Add Element button twice

Starting URL: http://the-internet.herokuapp.com/

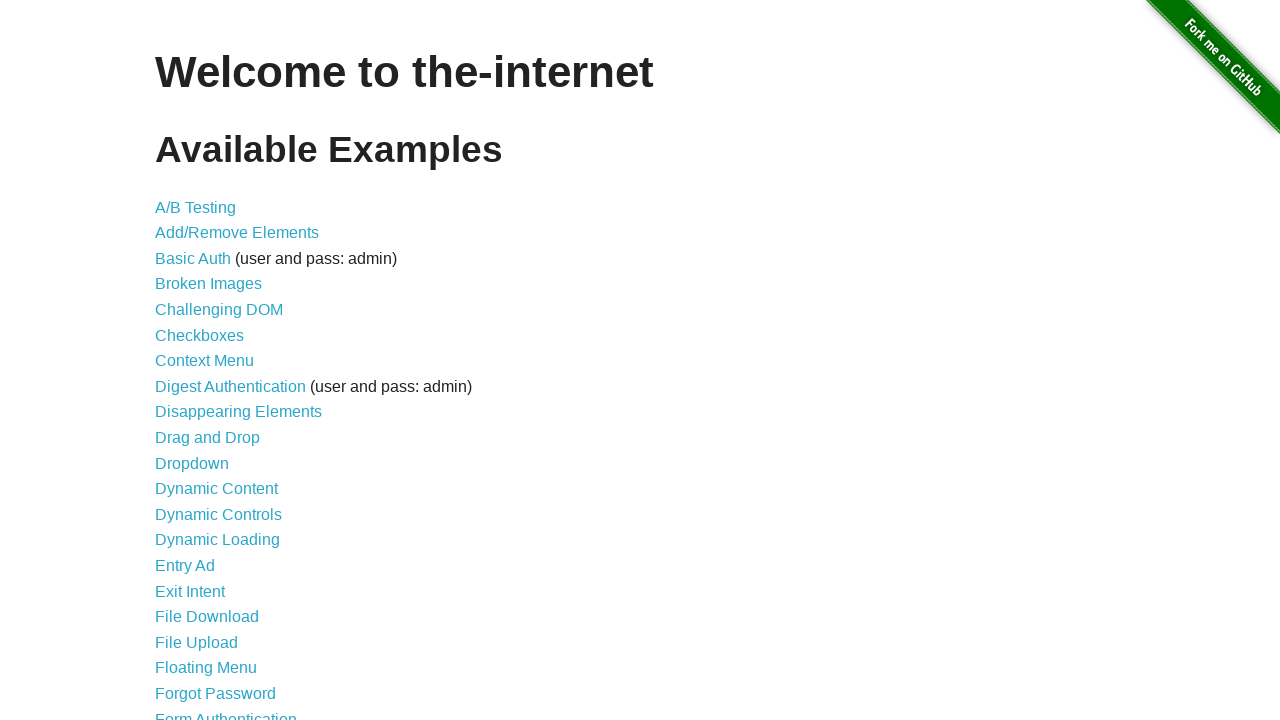

Clicked on Add/Remove Elements link at (237, 233) on text=Add/Remove Elements
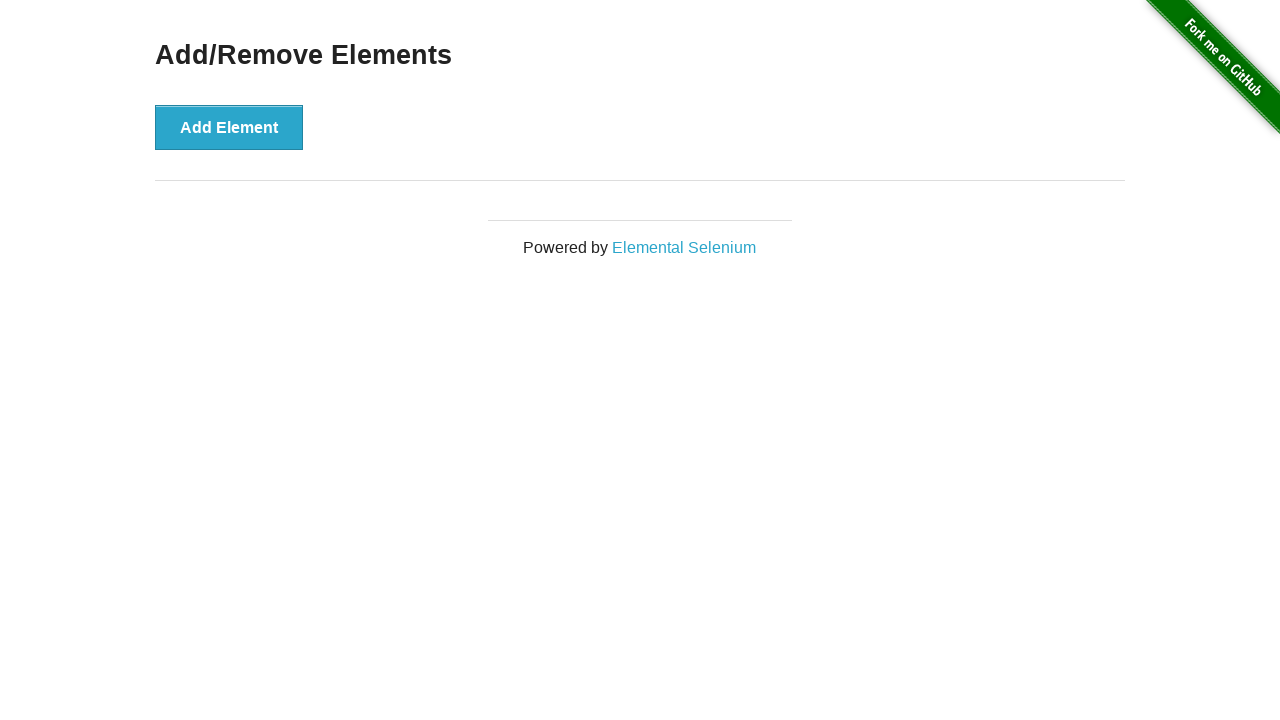

Clicked Add Element button (first time) at (229, 127) on text=Add Element
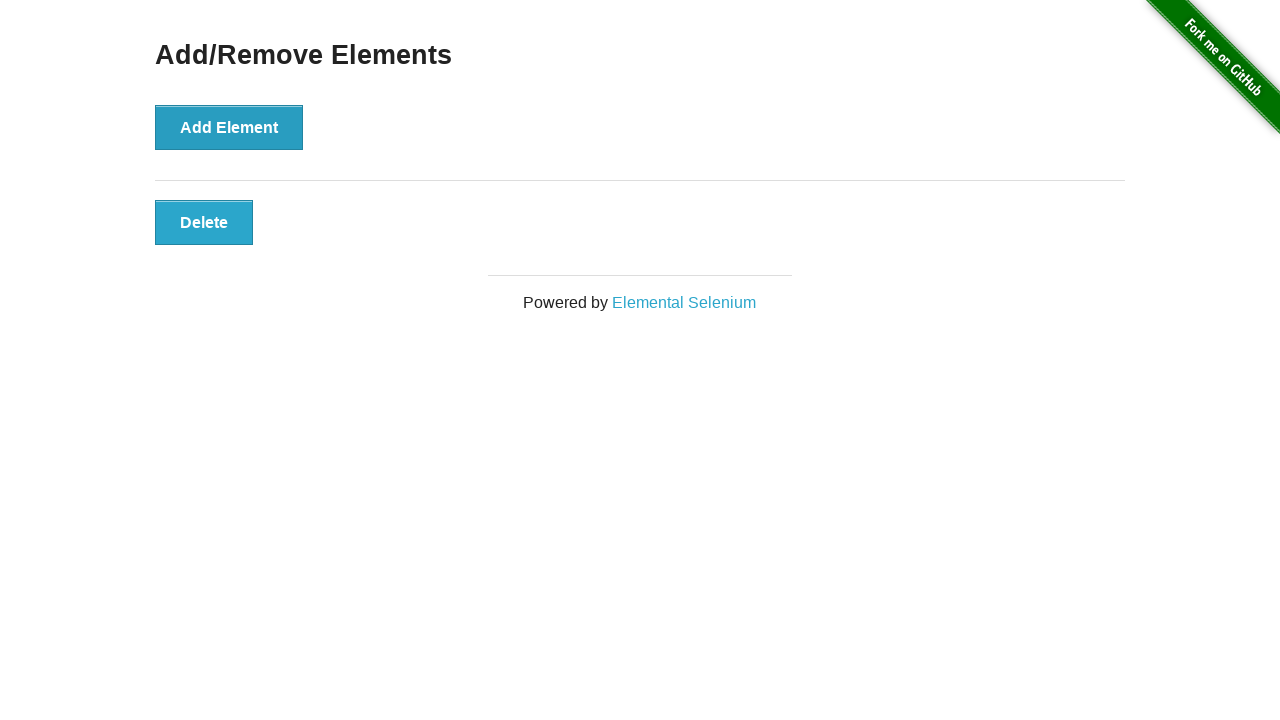

Clicked Add Element button (second time) at (229, 127) on text=Add Element
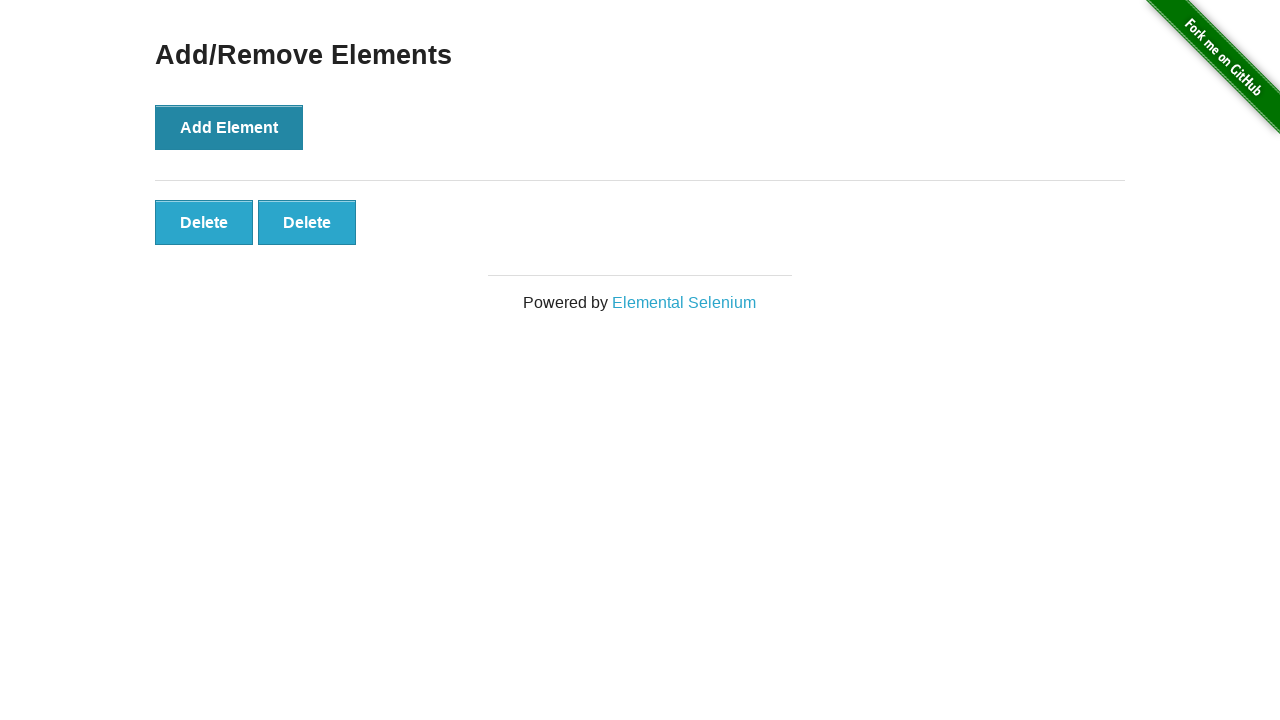

Verified two elements added - Delete buttons are visible
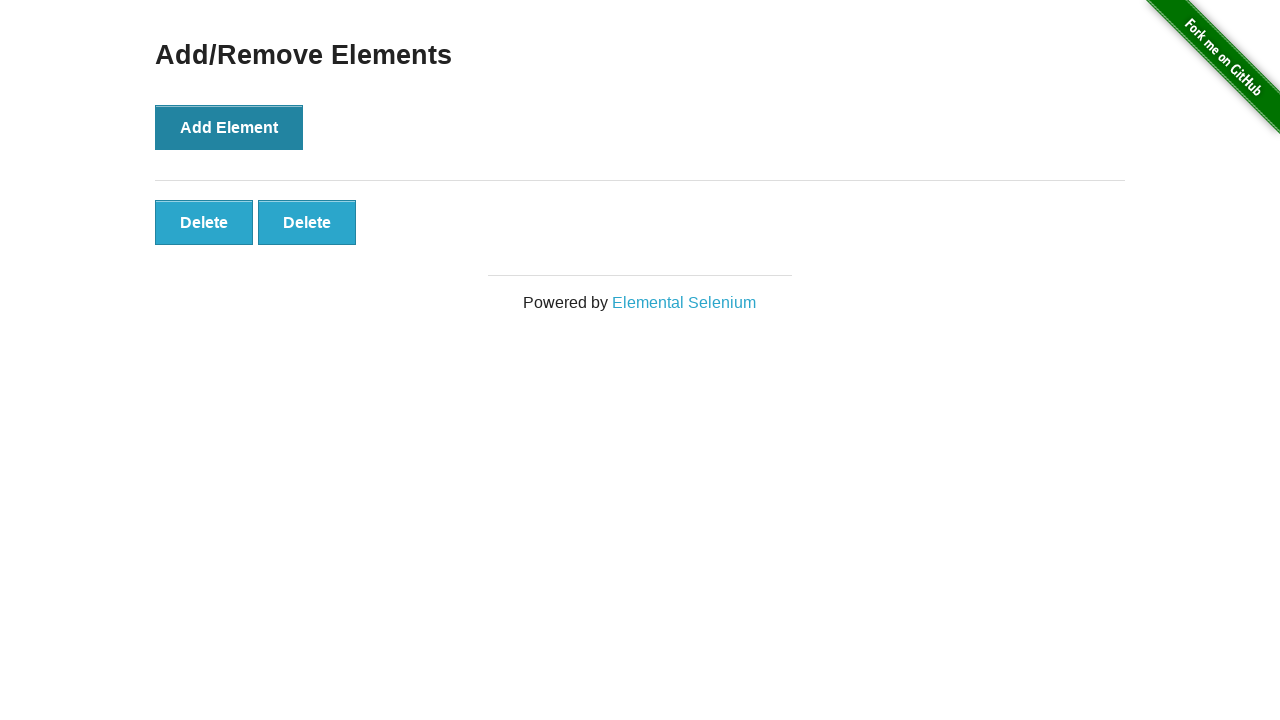

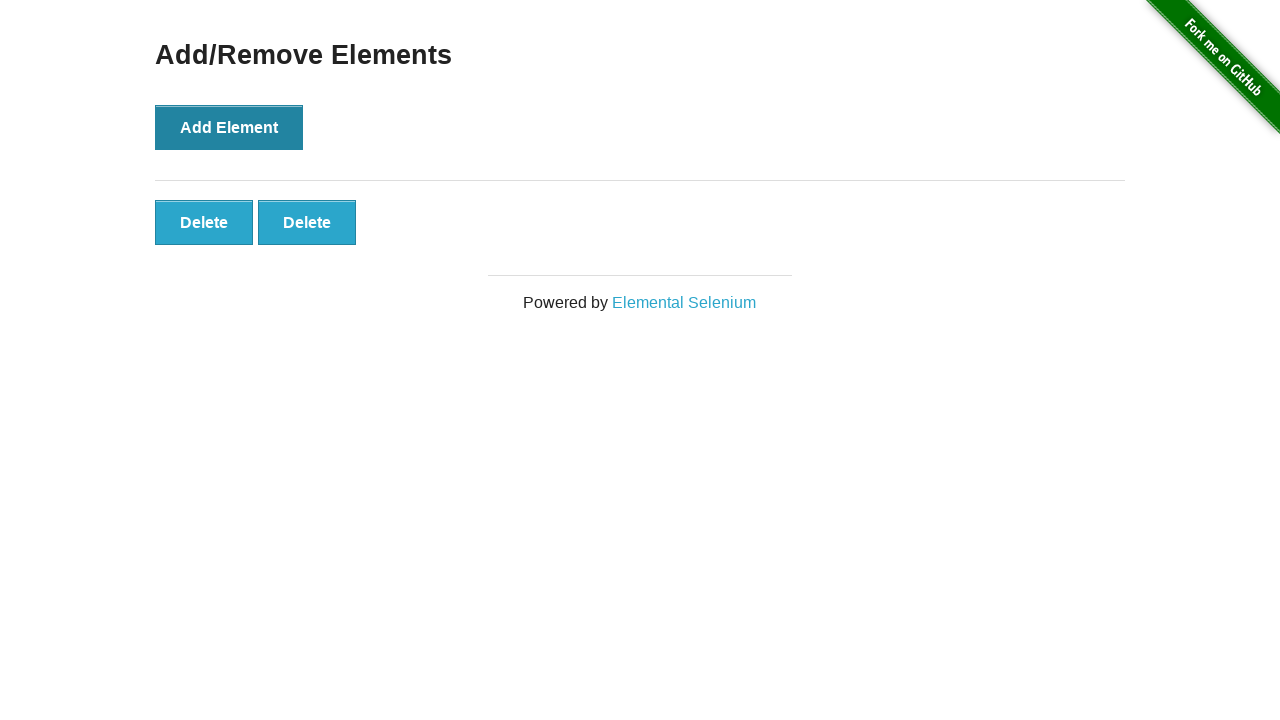